Navigates to a Selenium tutorial blog and maximizes the browser window. This is a basic test demonstrating browser automation setup.

Starting URL: https://selenium08.blogspot.com

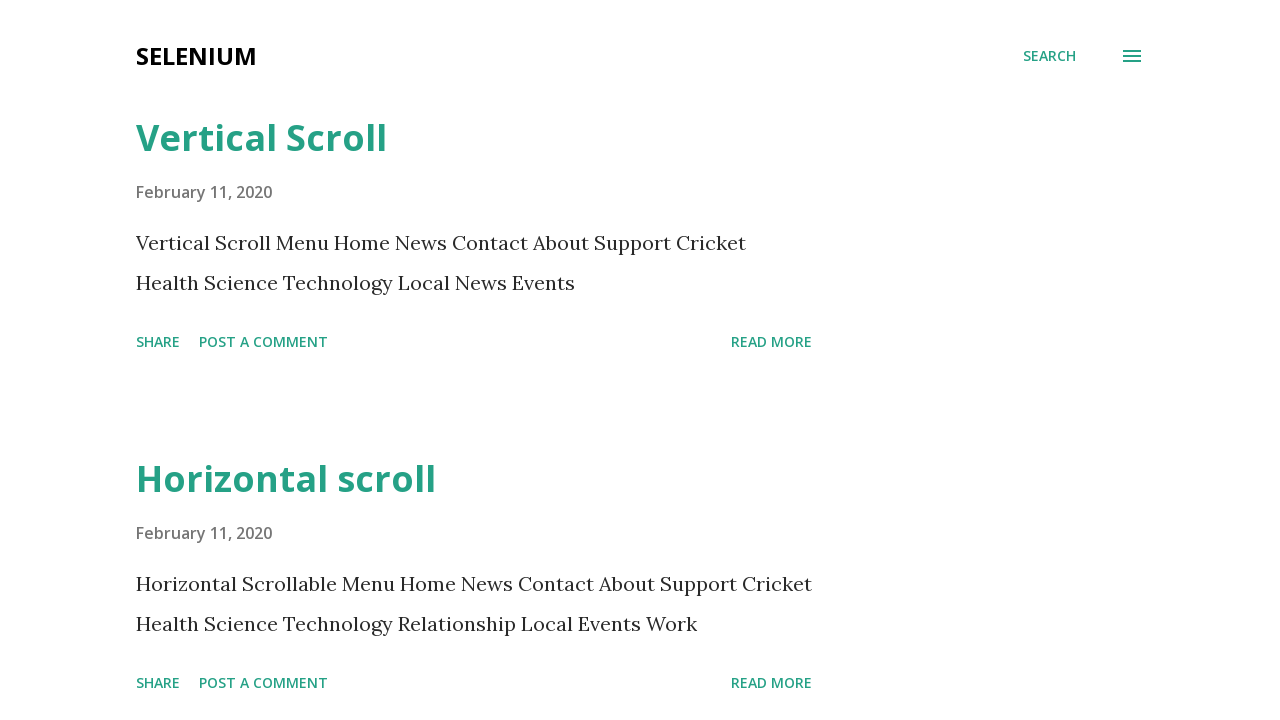

Set browser viewport to 1920x1080
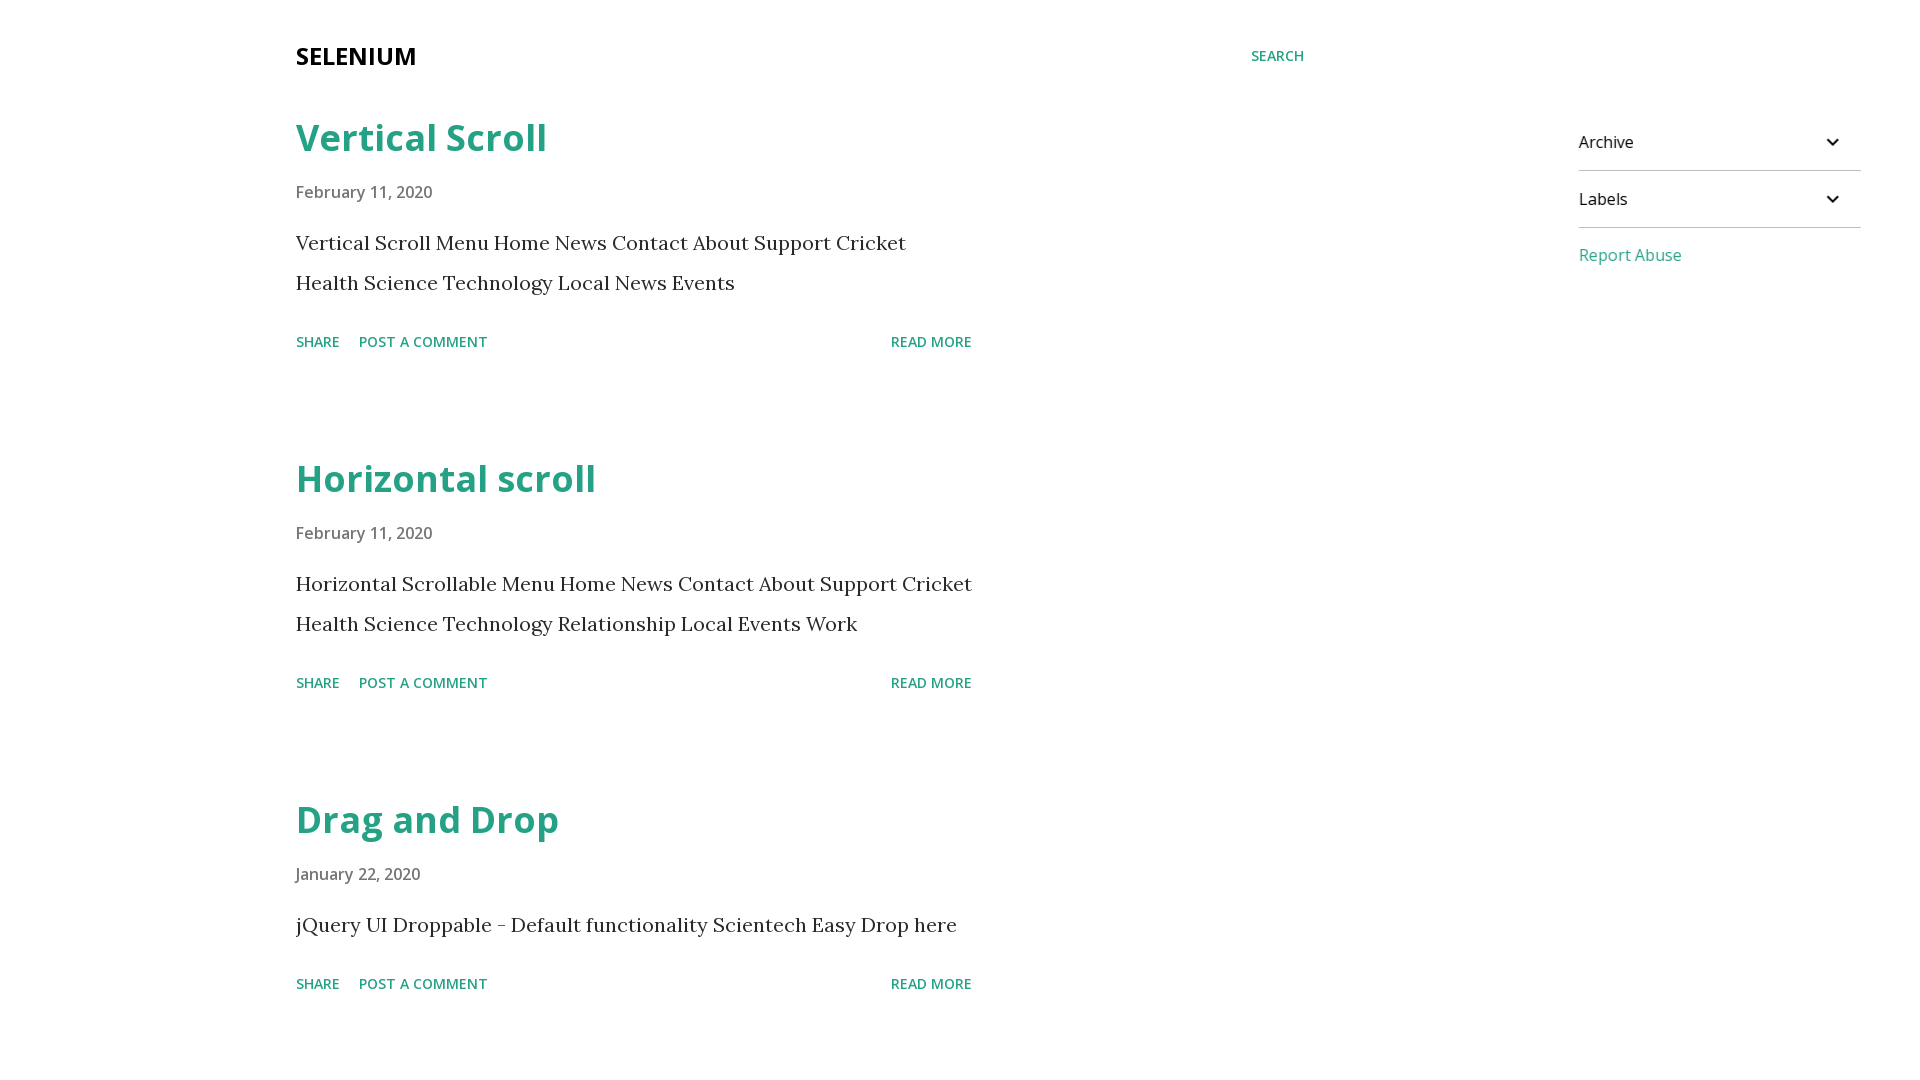

Page loaded - DOM content ready
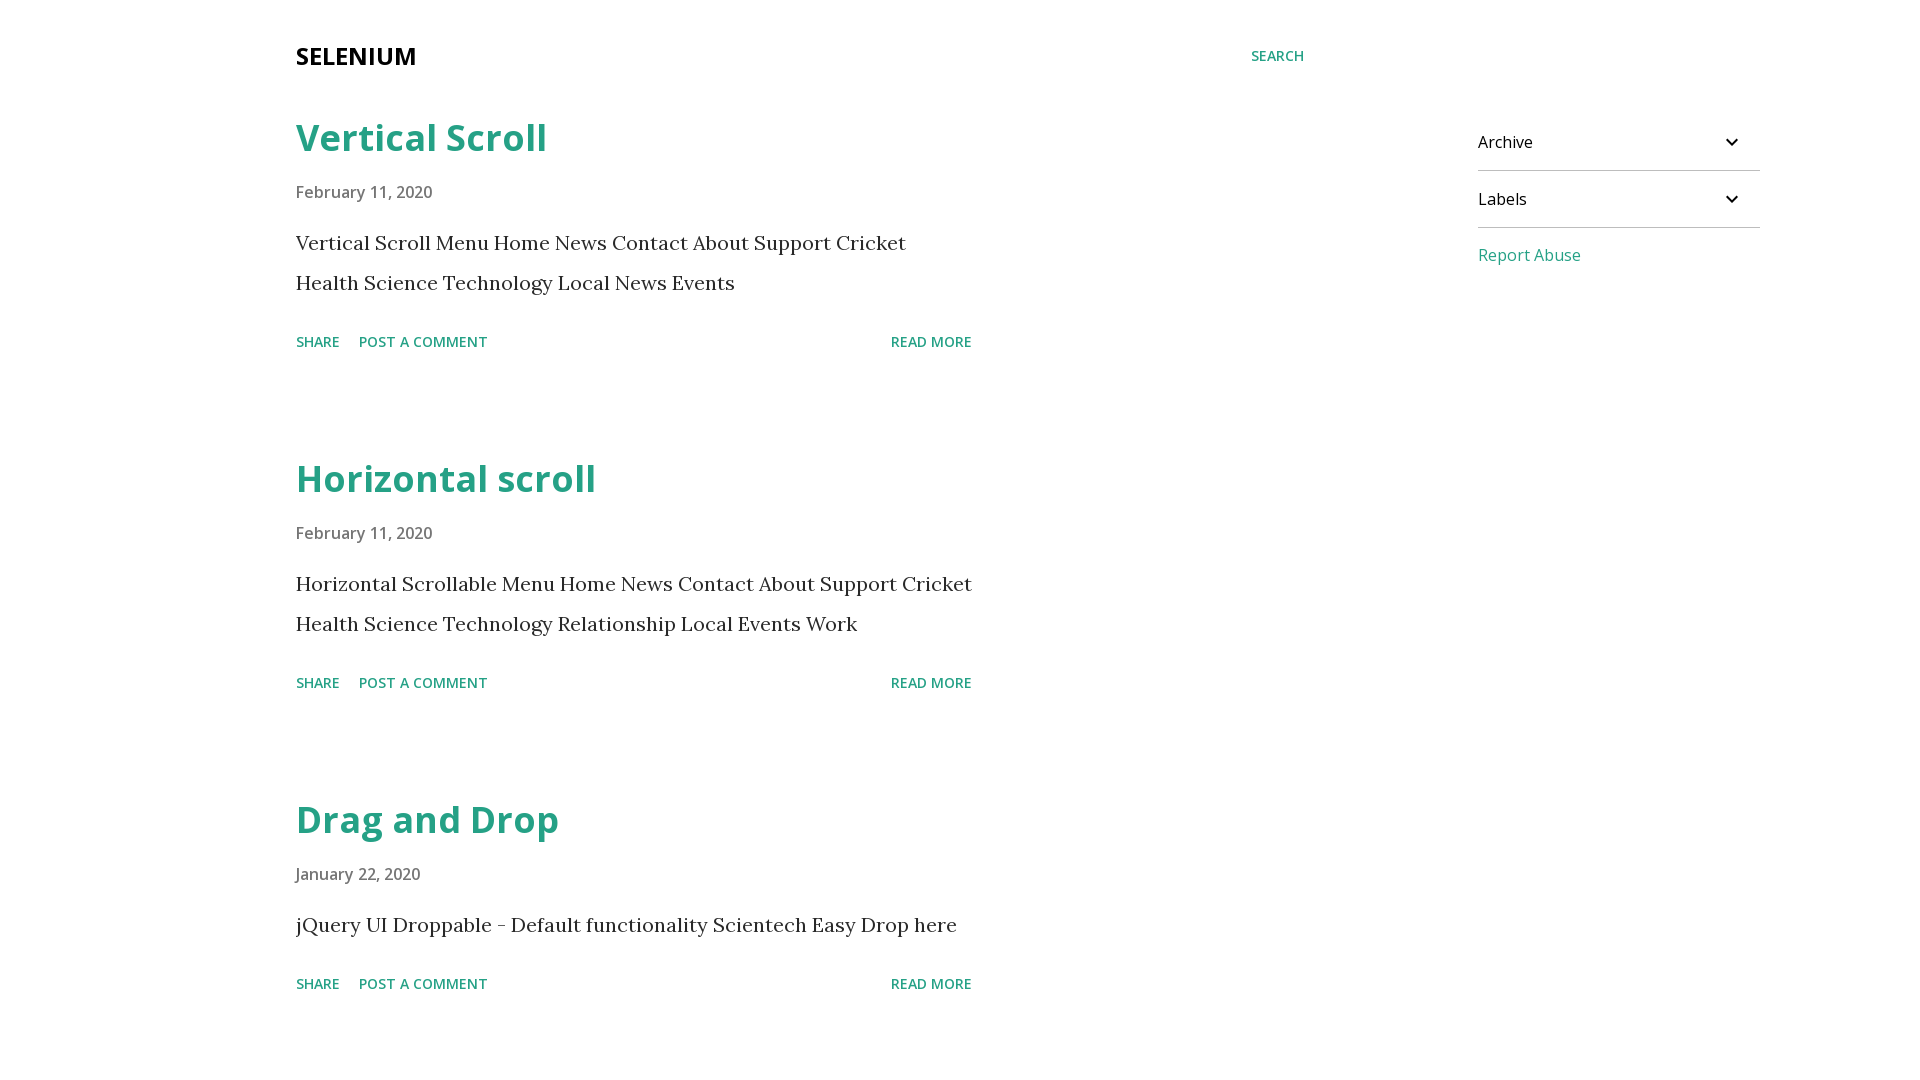

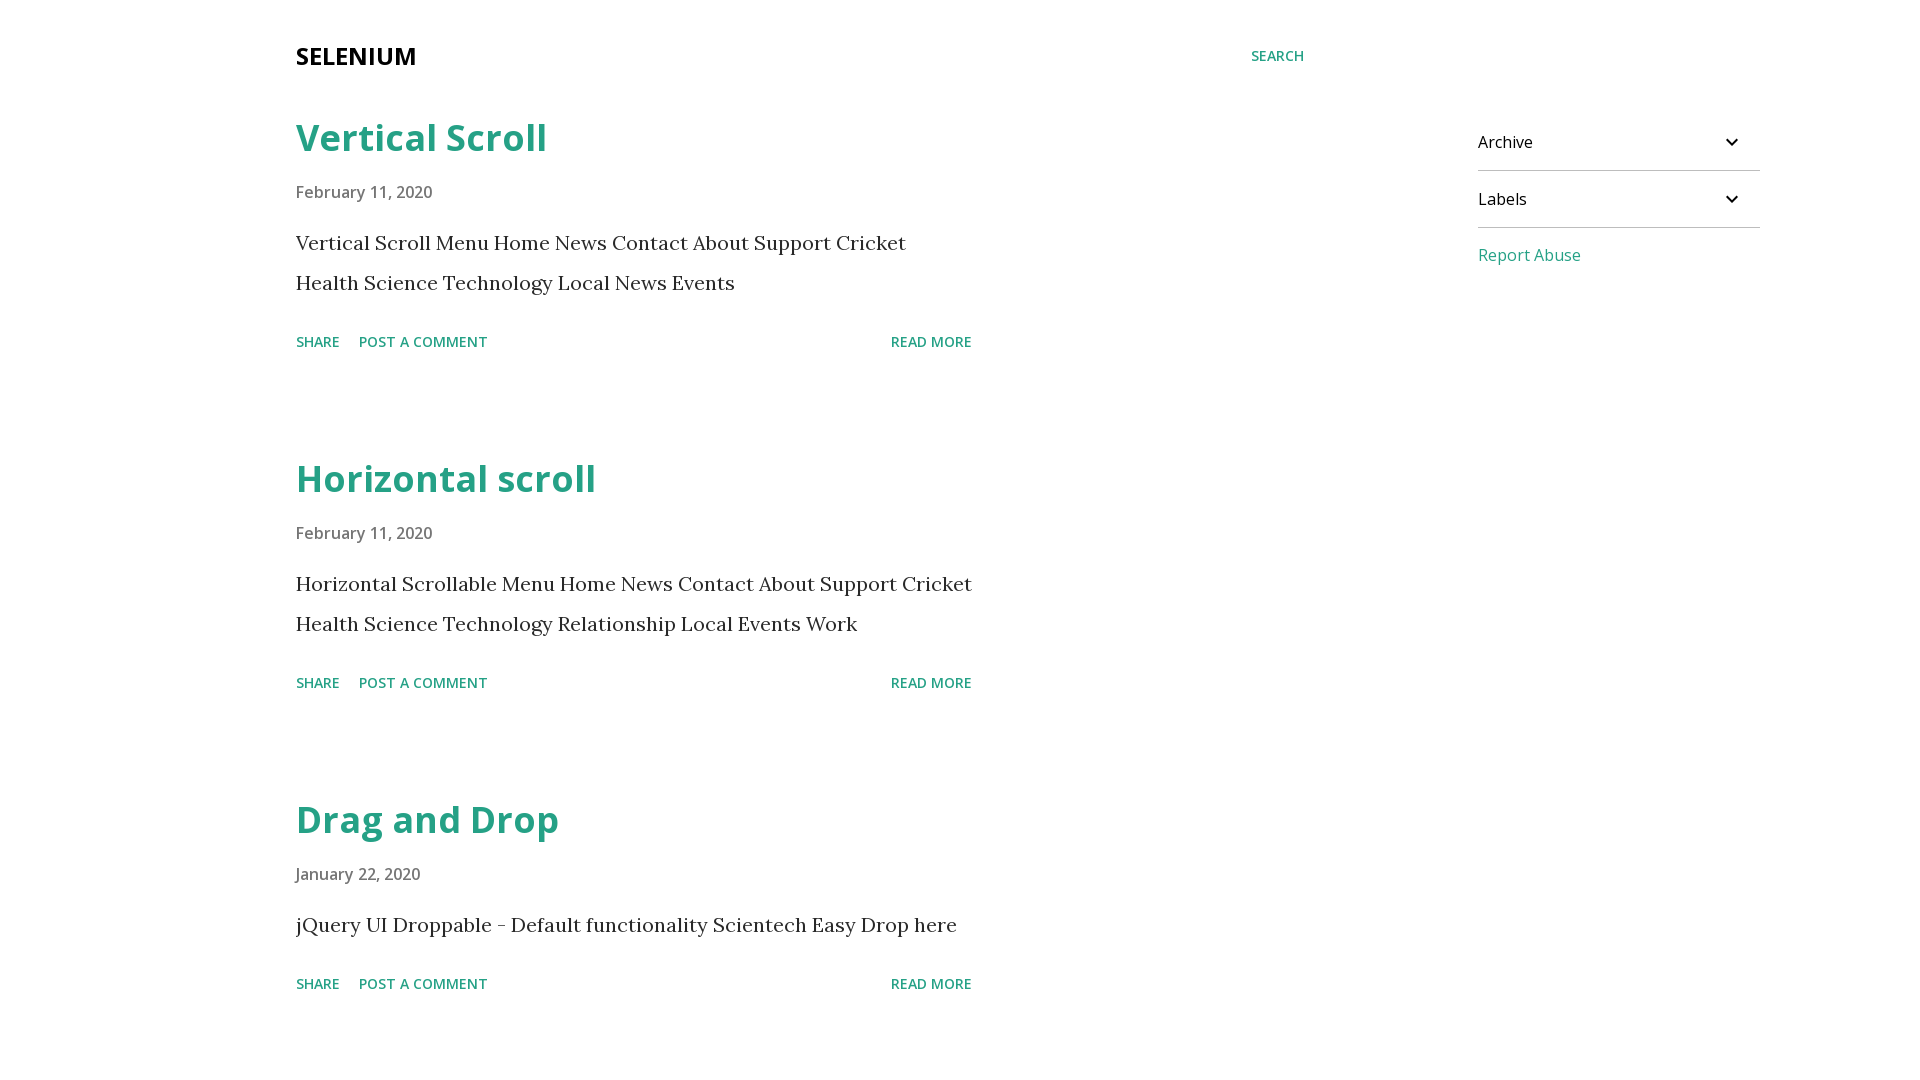